Tests Add/Remove Elements functionality by navigating to the page, clicking Add Element button, and verifying the Delete button appears

Starting URL: https://the-internet.herokuapp.com/

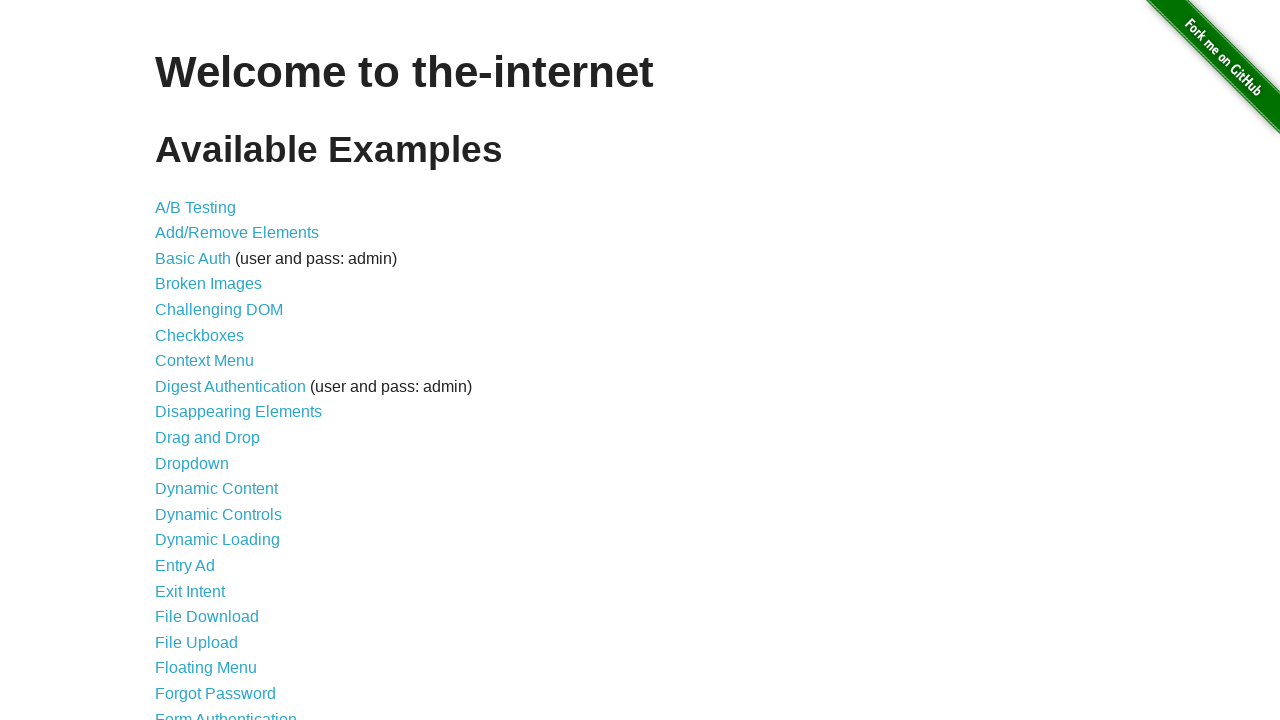

Clicked Add/Remove Elements link at (237, 233) on internal:role=link[name="Add/Remove Elements"i]
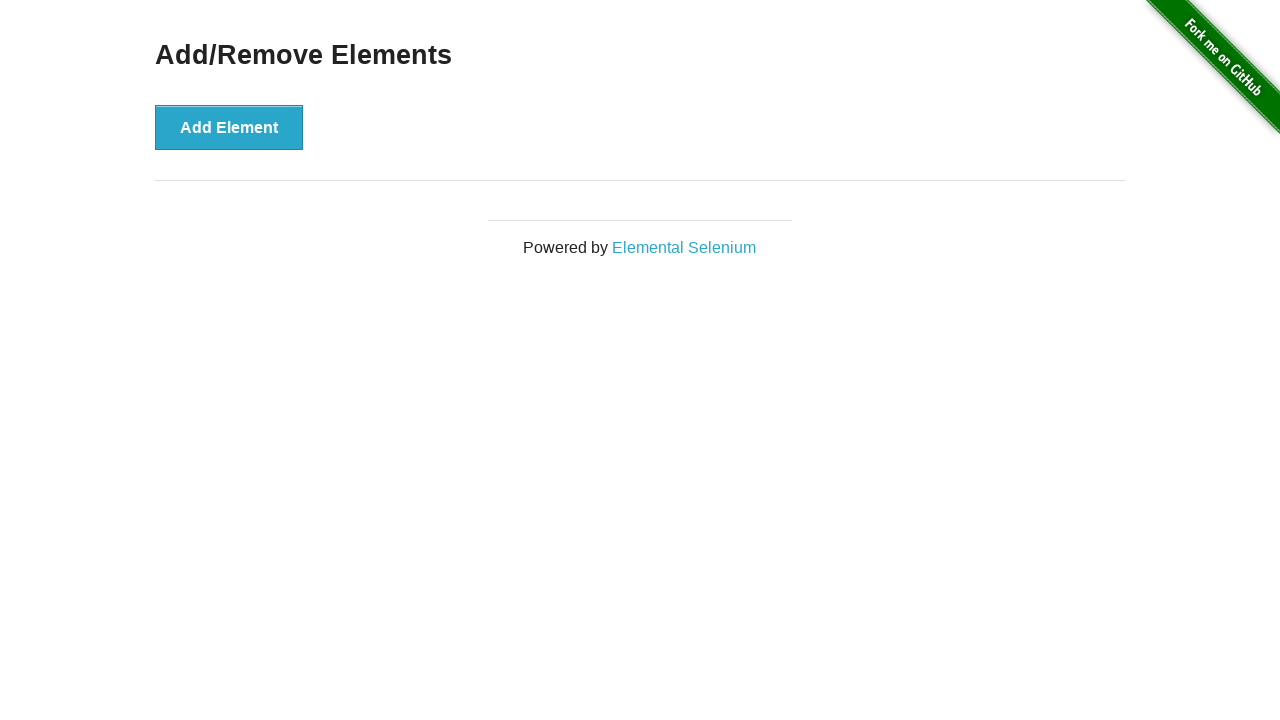

Clicked Add Element button at (229, 127) on internal:role=button[name="Add Element"i]
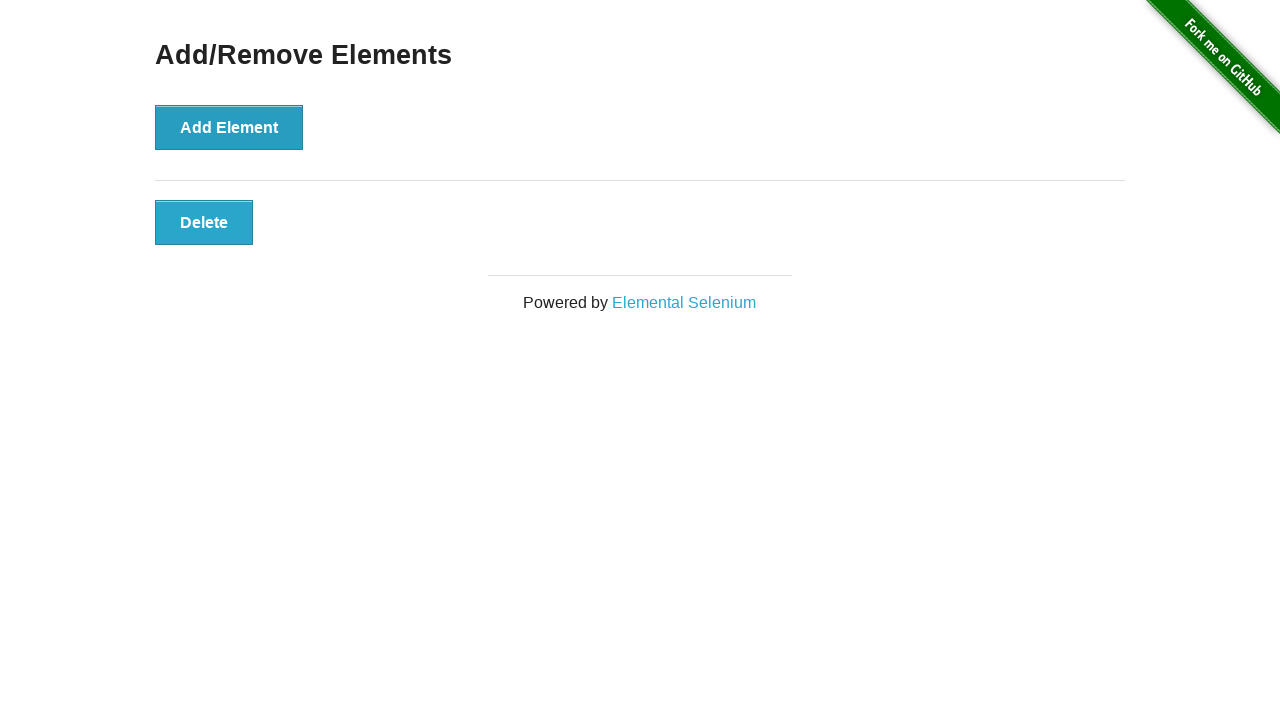

Delete button appeared after adding element
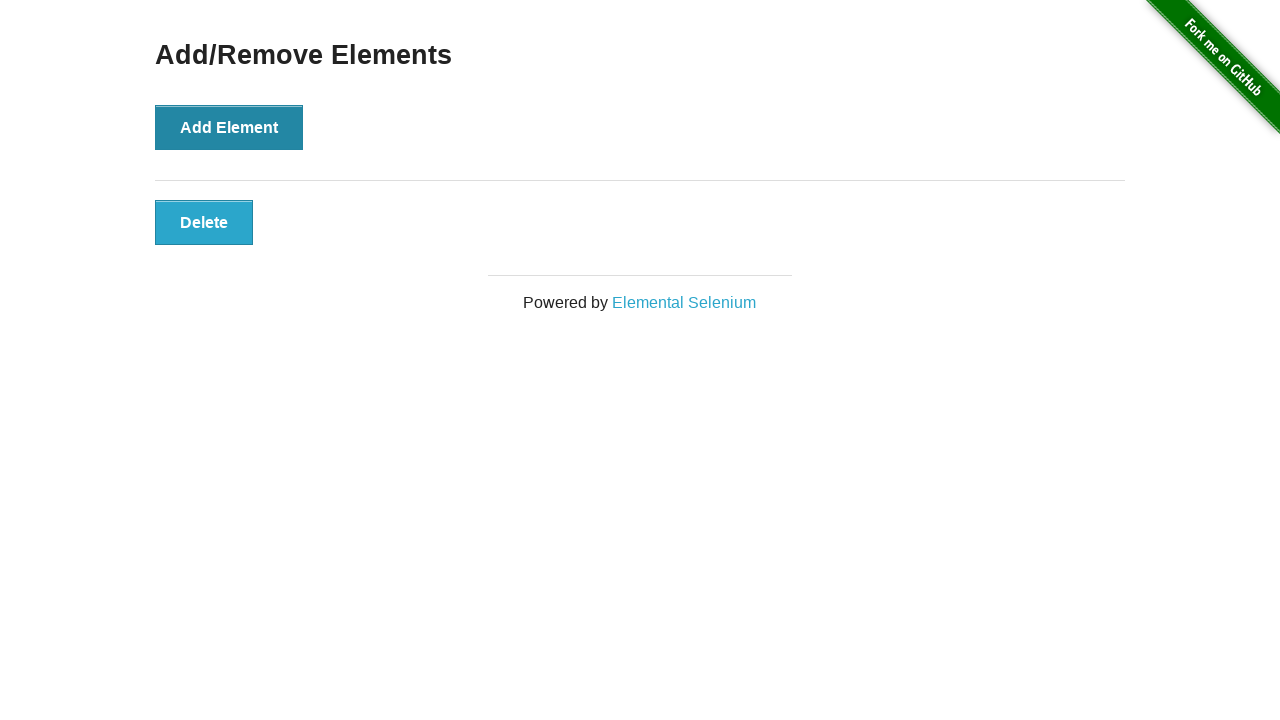

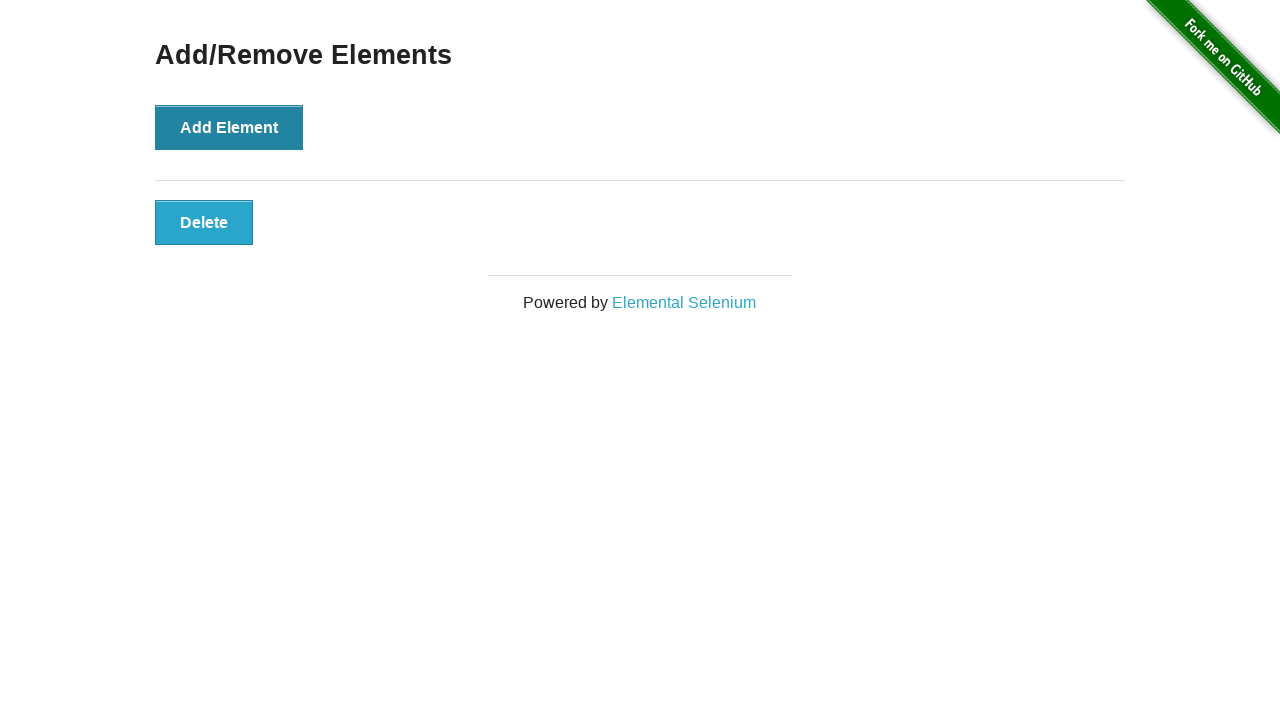